Visits the Laravel website and verifies the page title matches expected values including exact string and regex patterns.

Starting URL: https://laravel.com

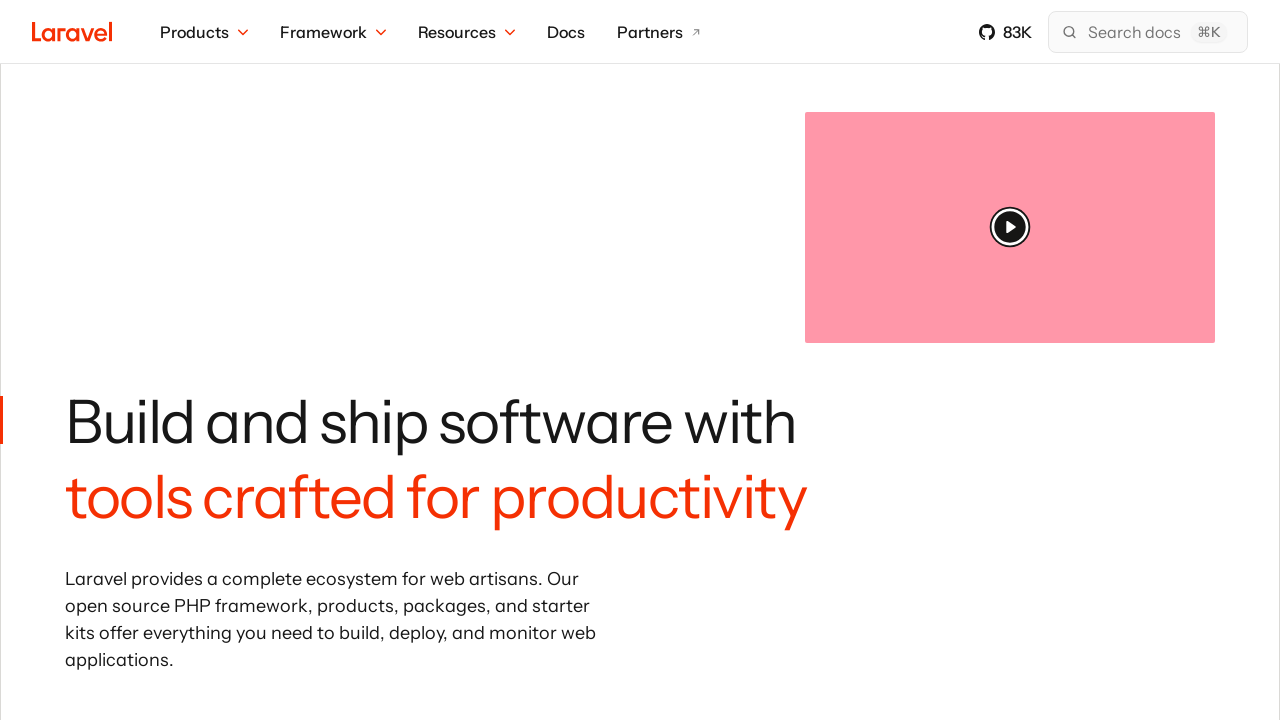

Verified page title matches exact string 'Laravel - The PHP Framework For Web Artisans'
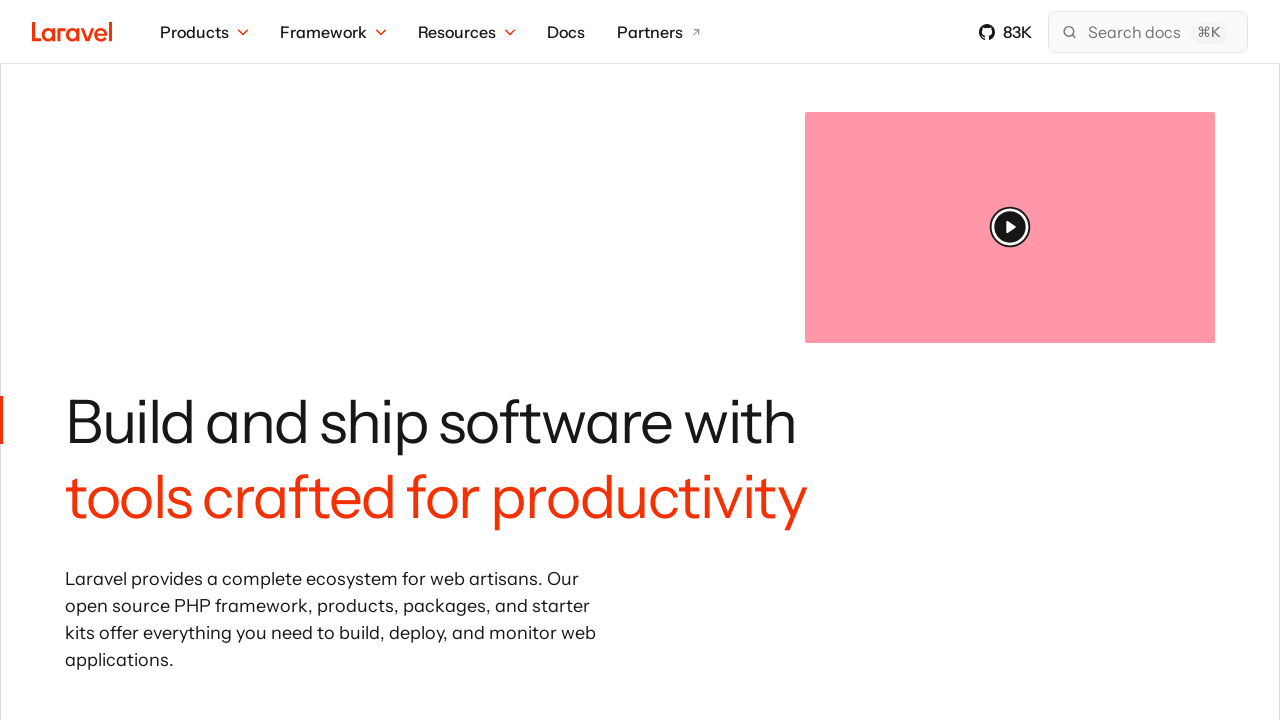

Verified page title contains 'Framework'
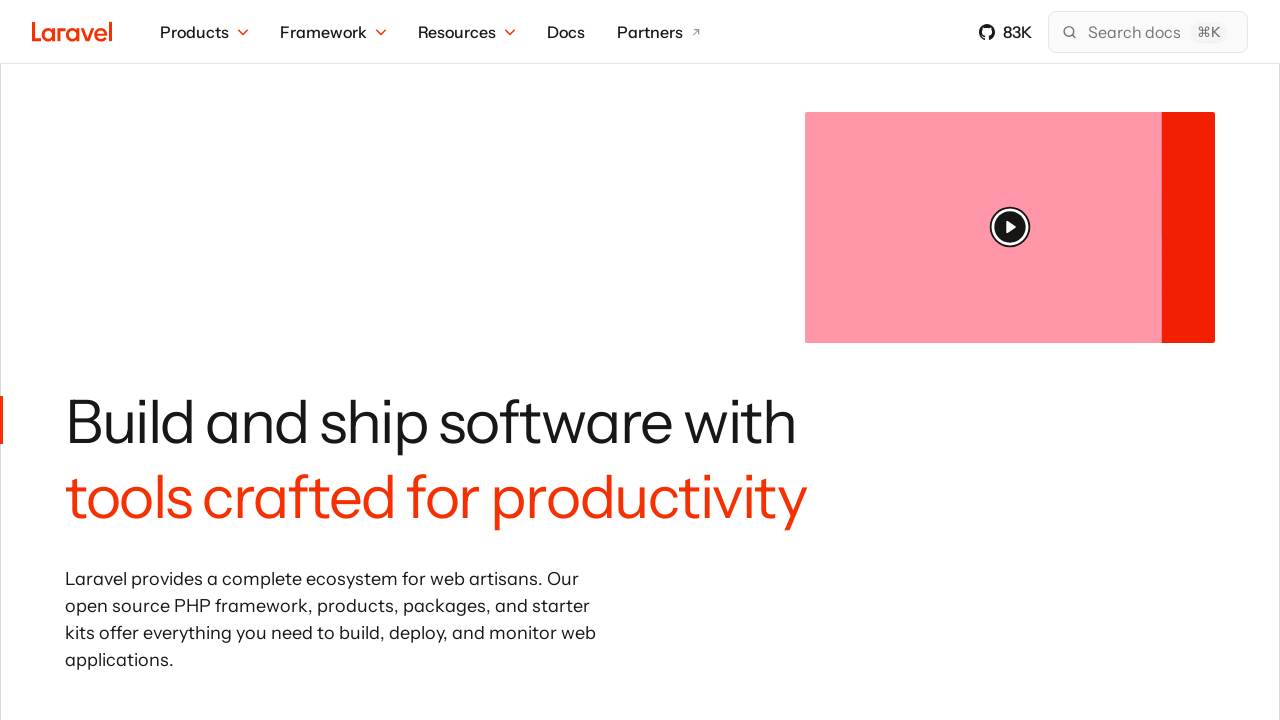

Verified page title ends with 'Artisans'
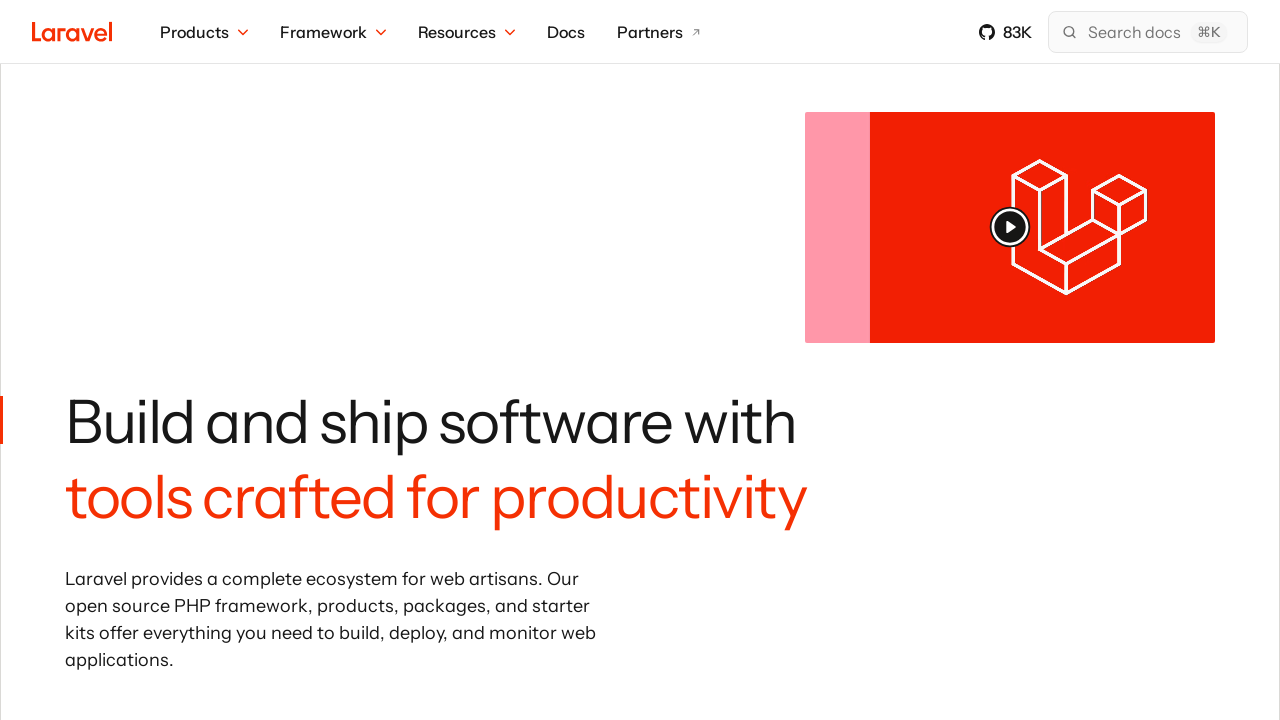

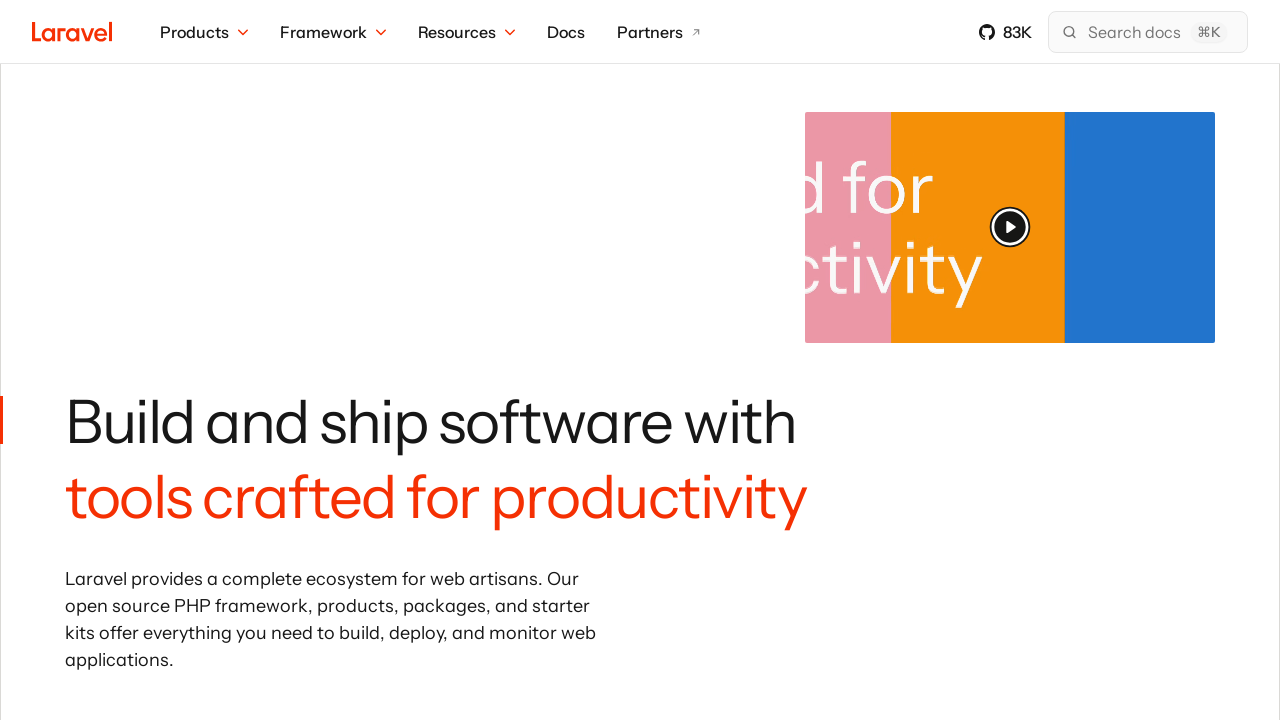